Navigates to MIT OpenCourseWare search results page filtered by Lecture Videos and verifies that course listings are displayed by waiting for the search results to load.

Starting URL: https://ocw.mit.edu/search/?f=Lecture%20Videos&s=department_course_numbers.sort_coursenum&type=course

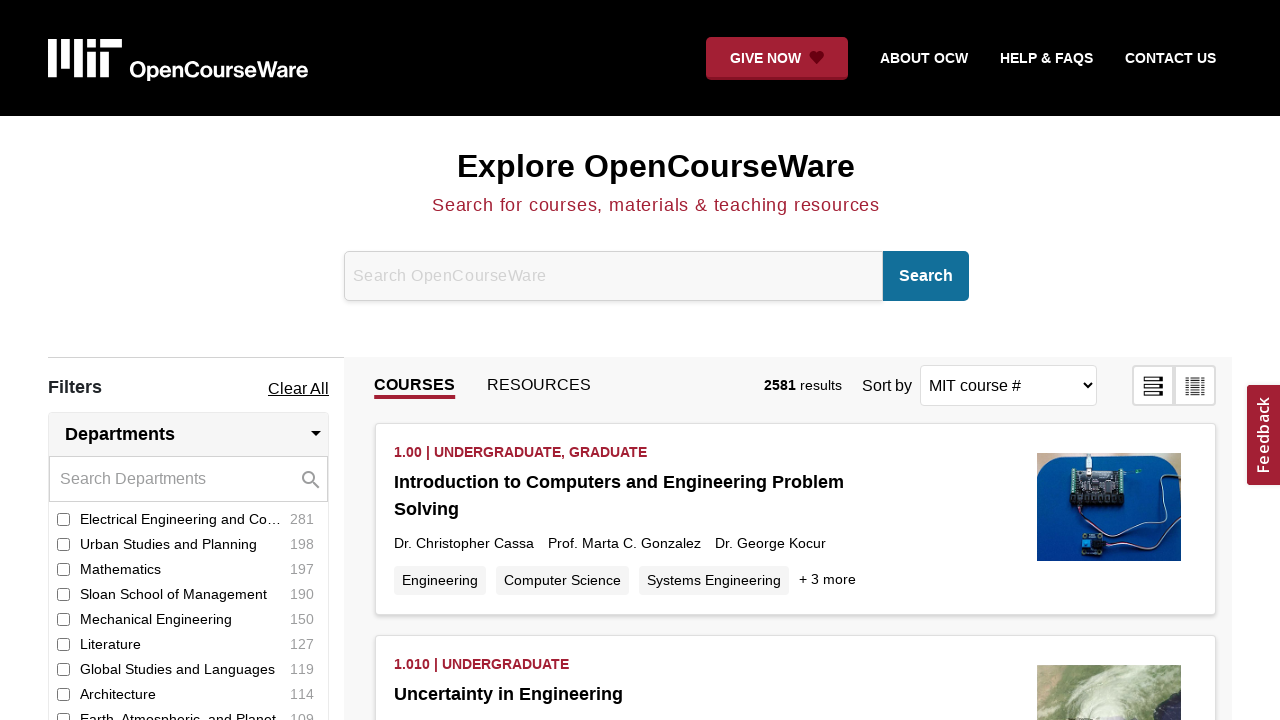

Waited for search results area to load with course articles
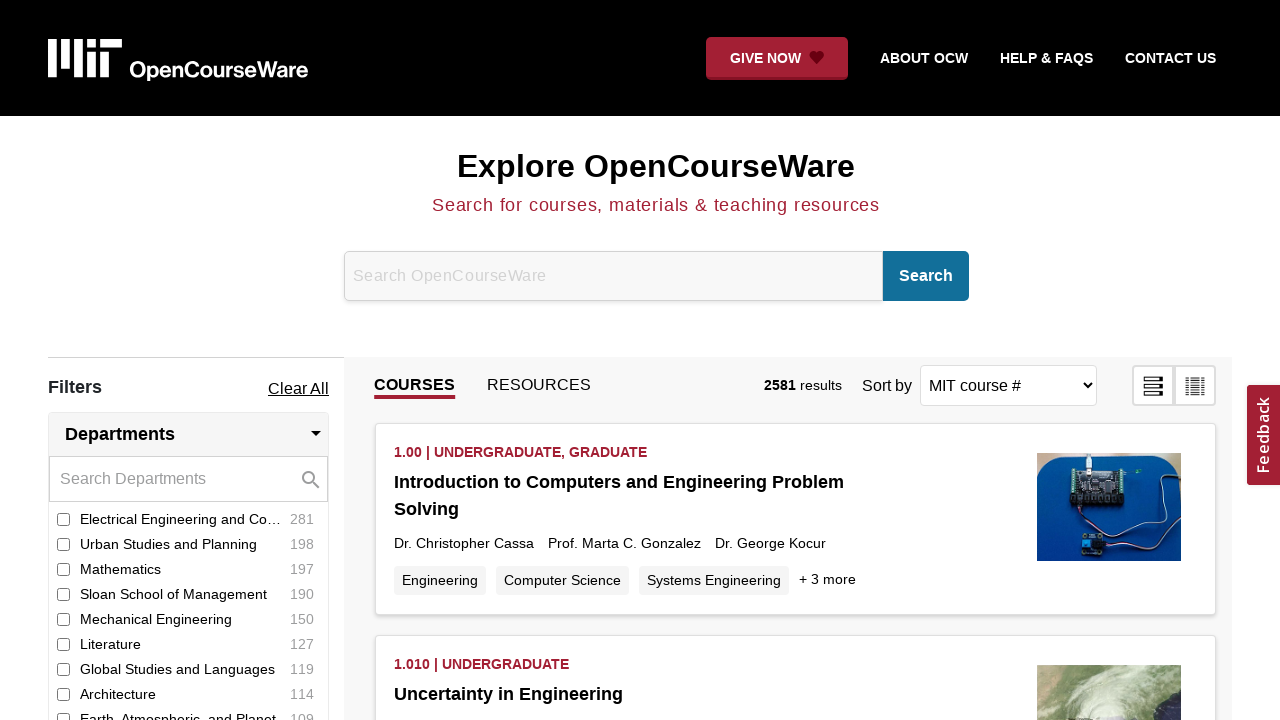

Located all course article elements in search results
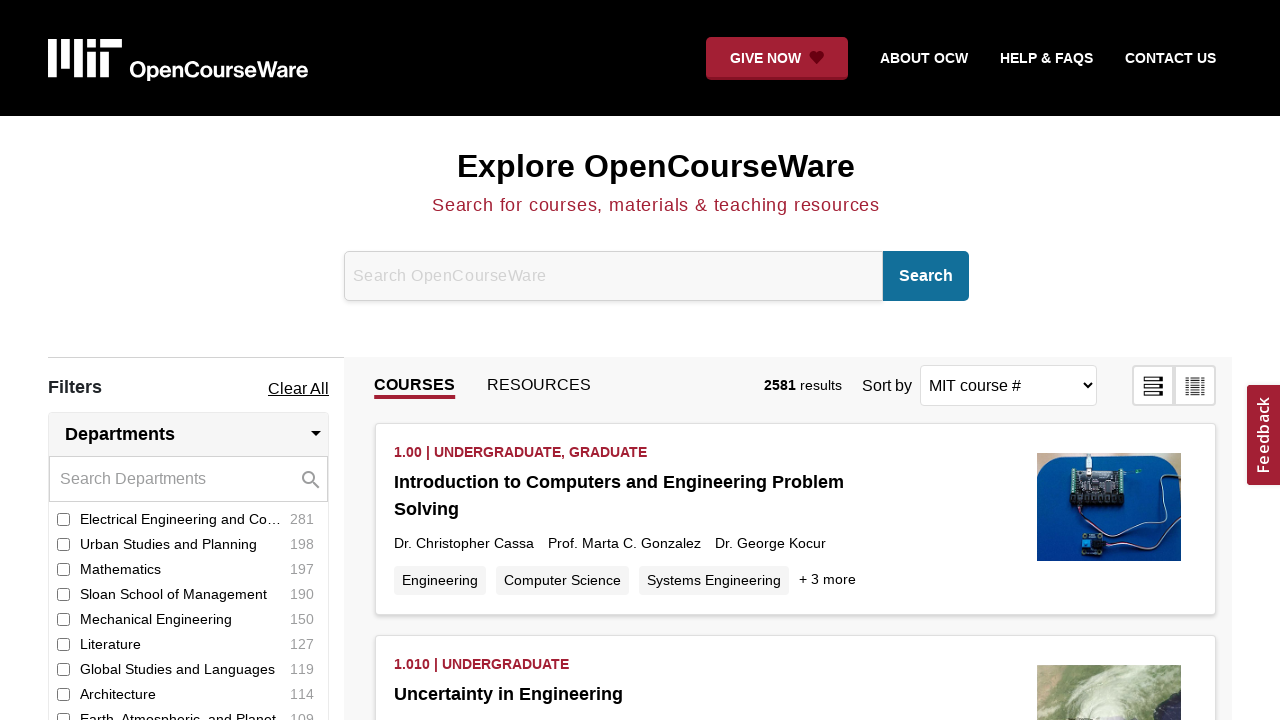

Counted 10 course results
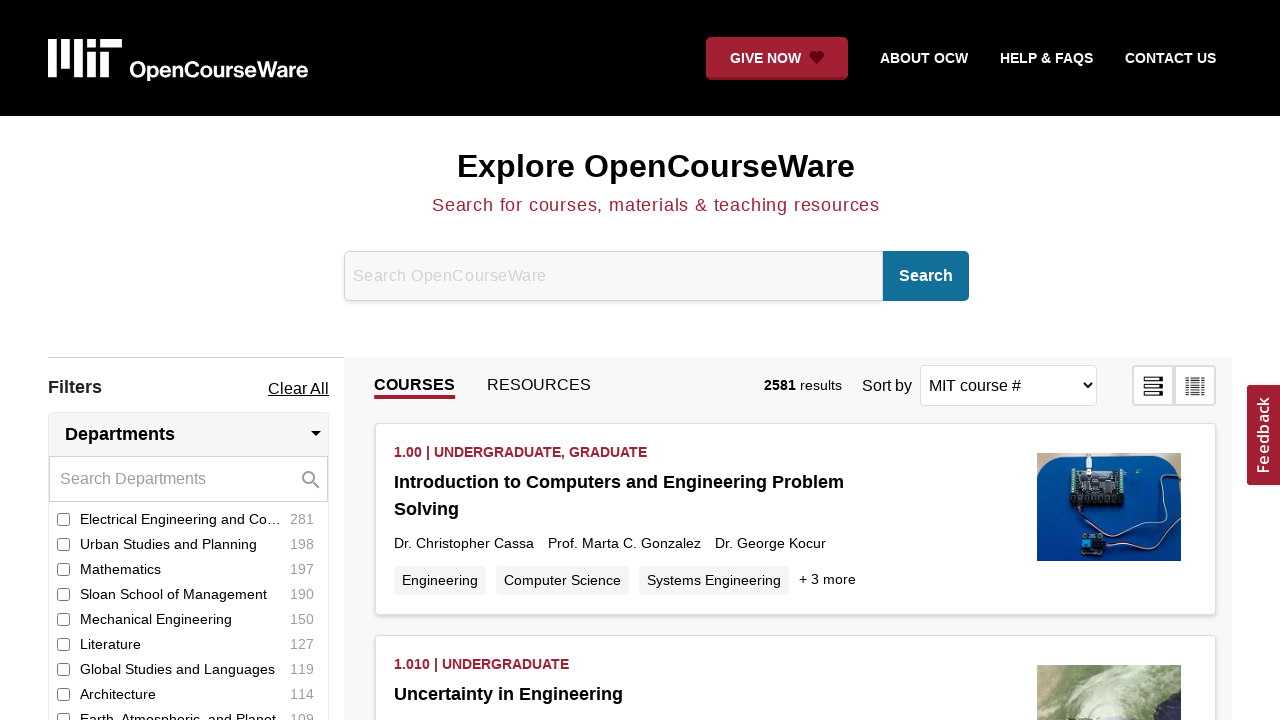

Scrolled course 1 into view
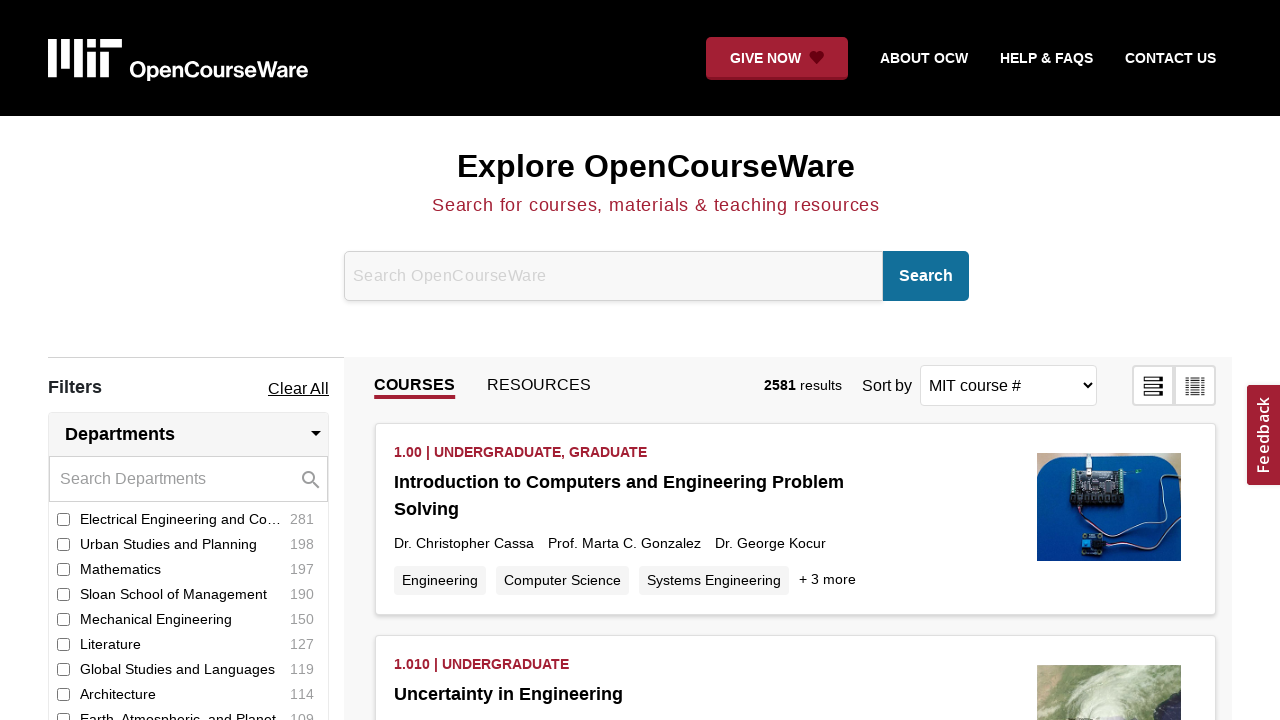

Verified course title link is present for course 1
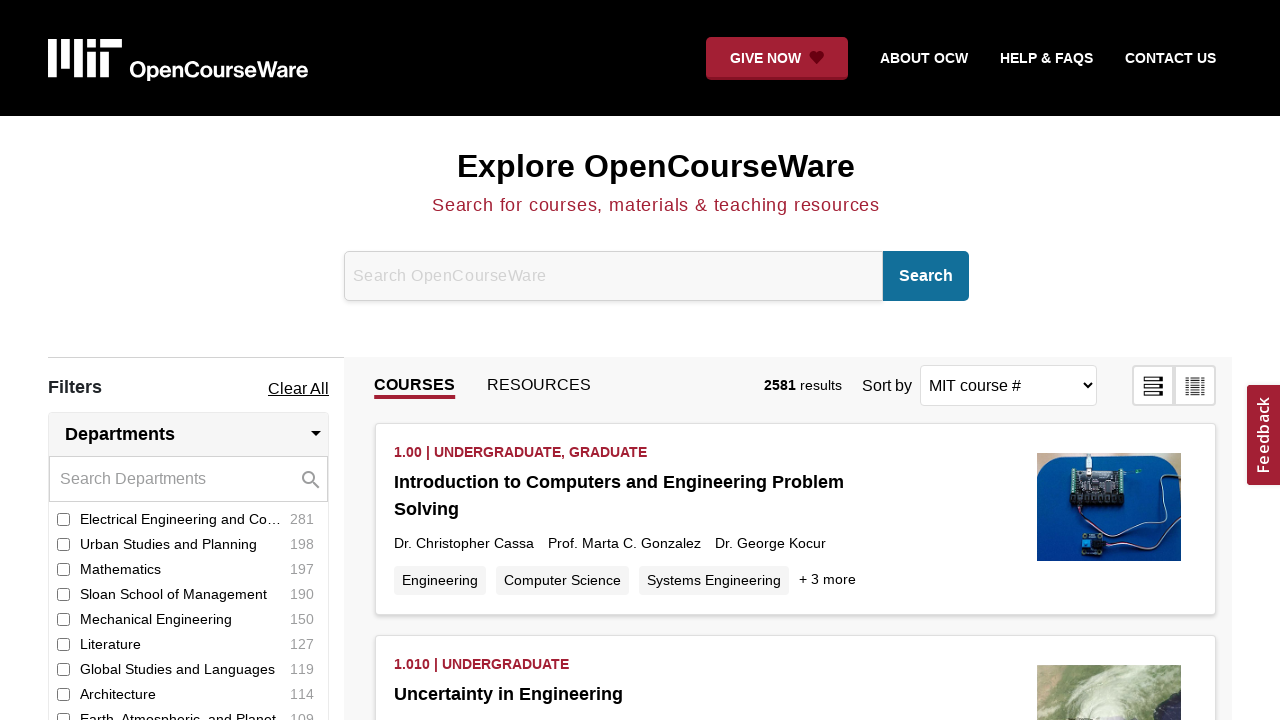

Scrolled course 2 into view
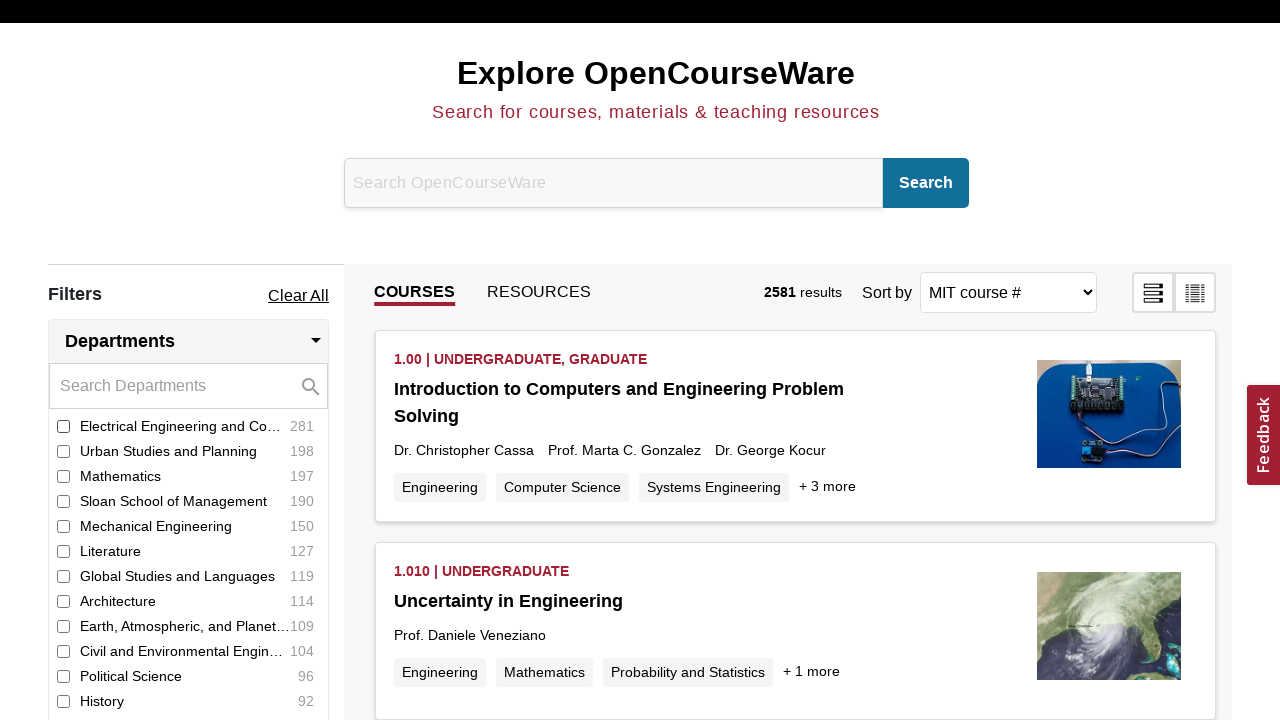

Verified course title link is present for course 2
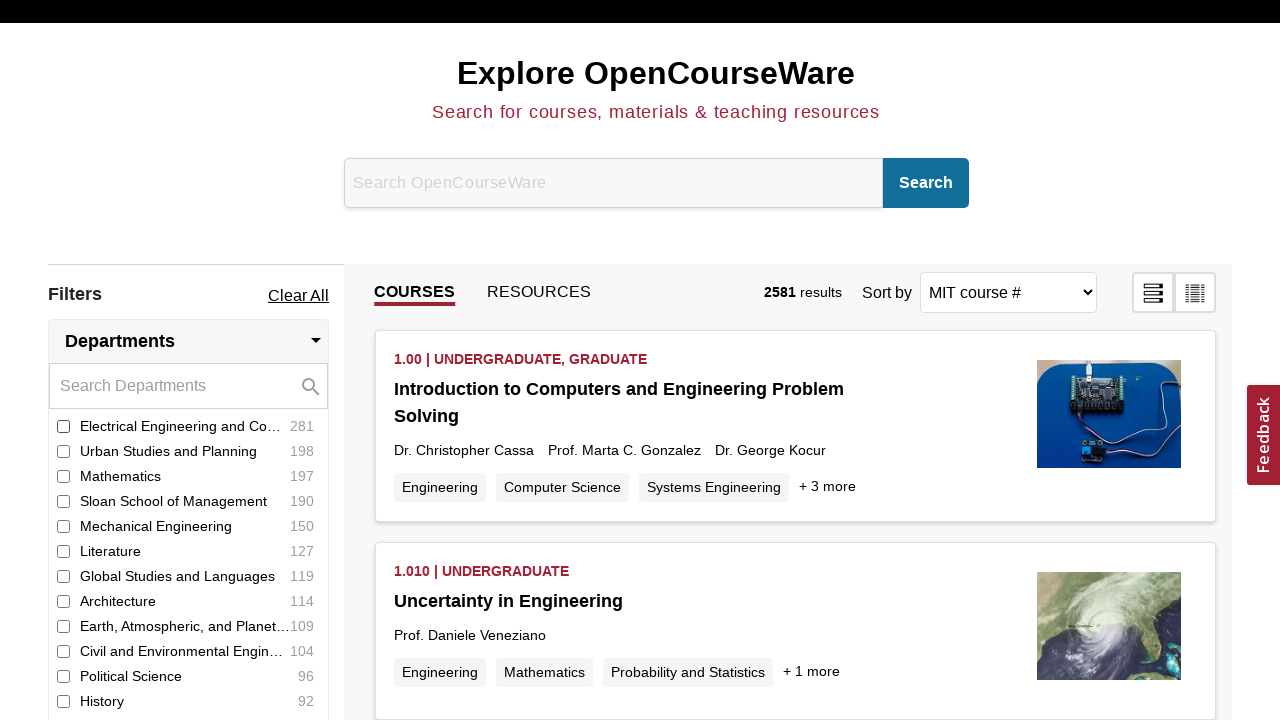

Scrolled course 3 into view
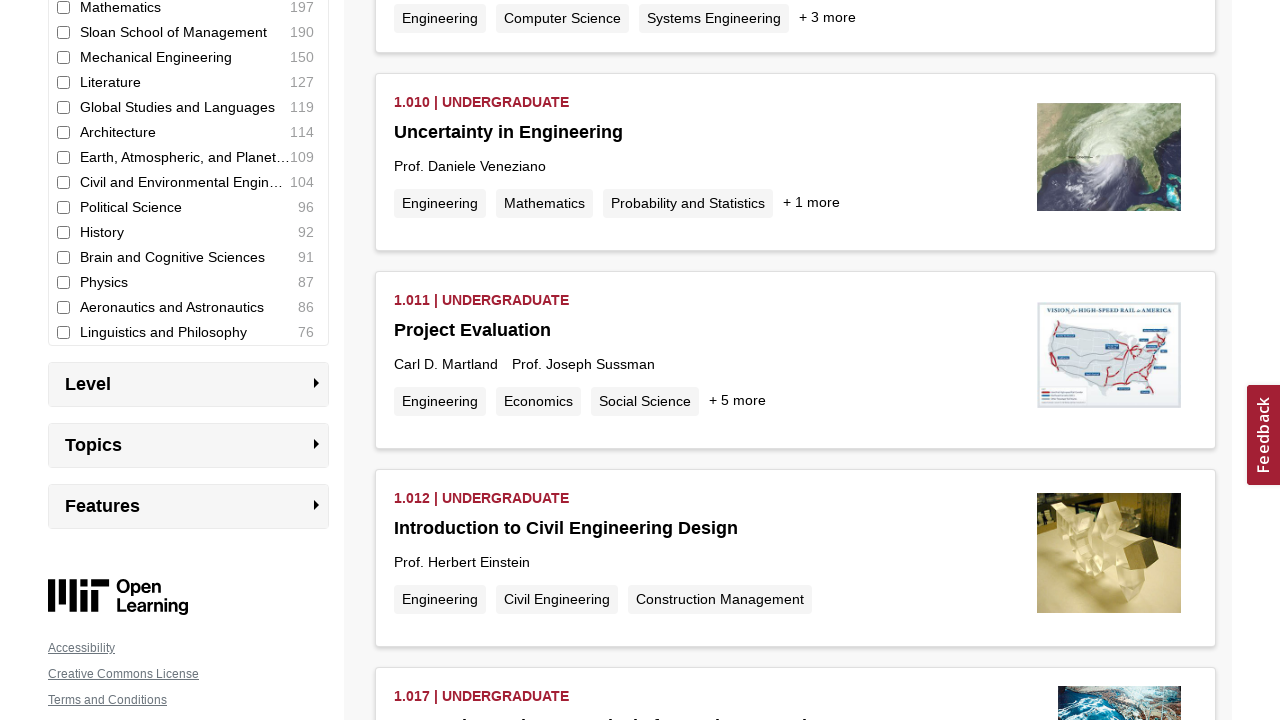

Verified course title link is present for course 3
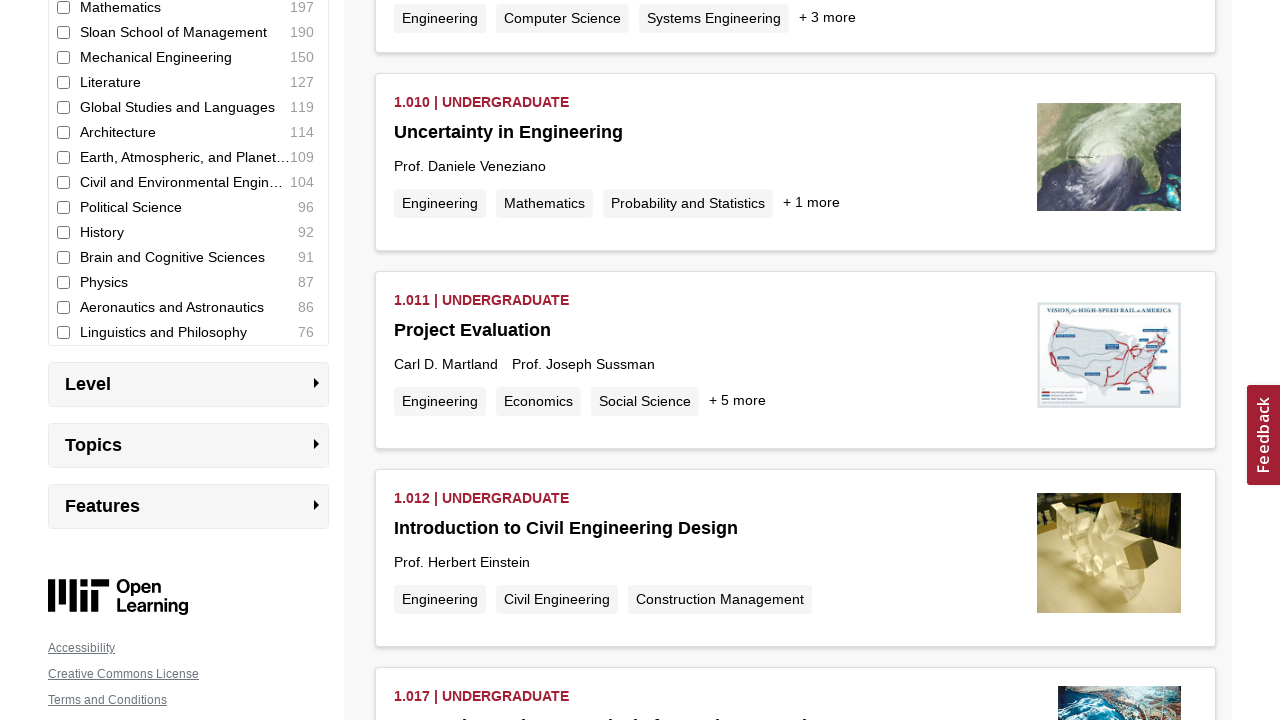

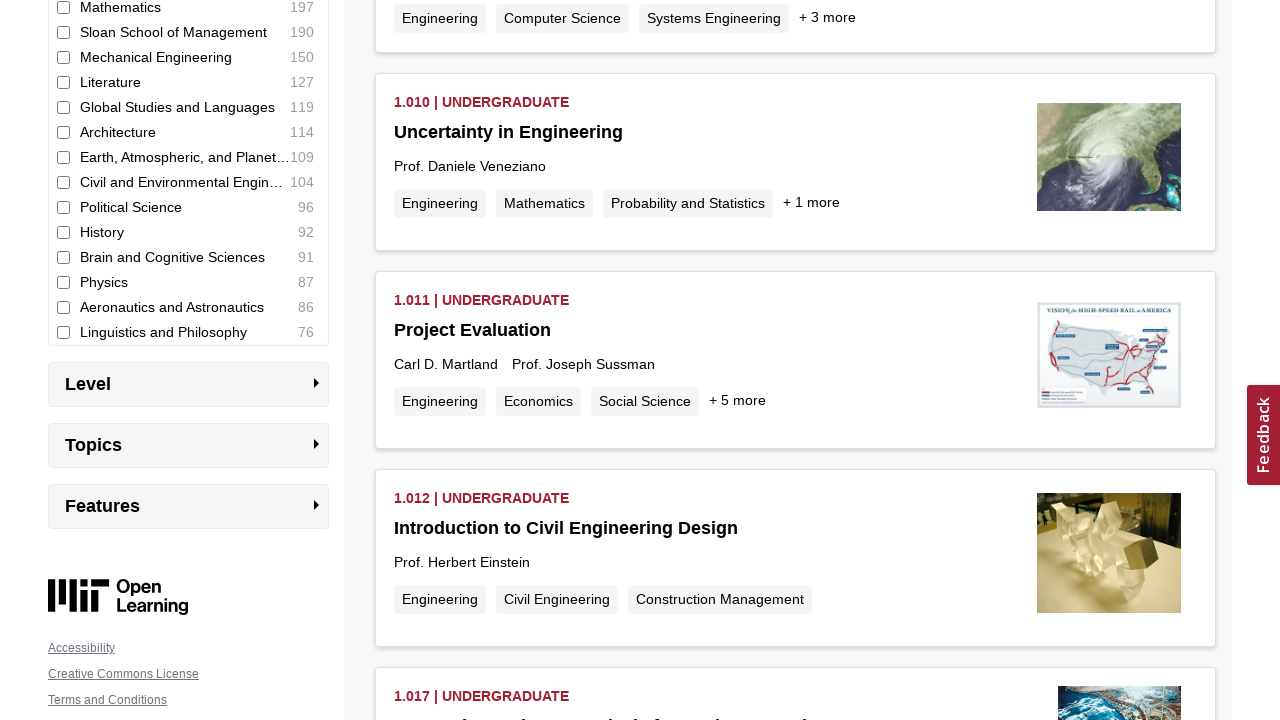